Tests the complete e-commerce cart flow on Demoblaze demo site: adds a phone, laptop, and monitor to the cart, navigates to cart, fills out the order form with customer details, and completes the purchase.

Starting URL: https://demoblaze.com/index.html

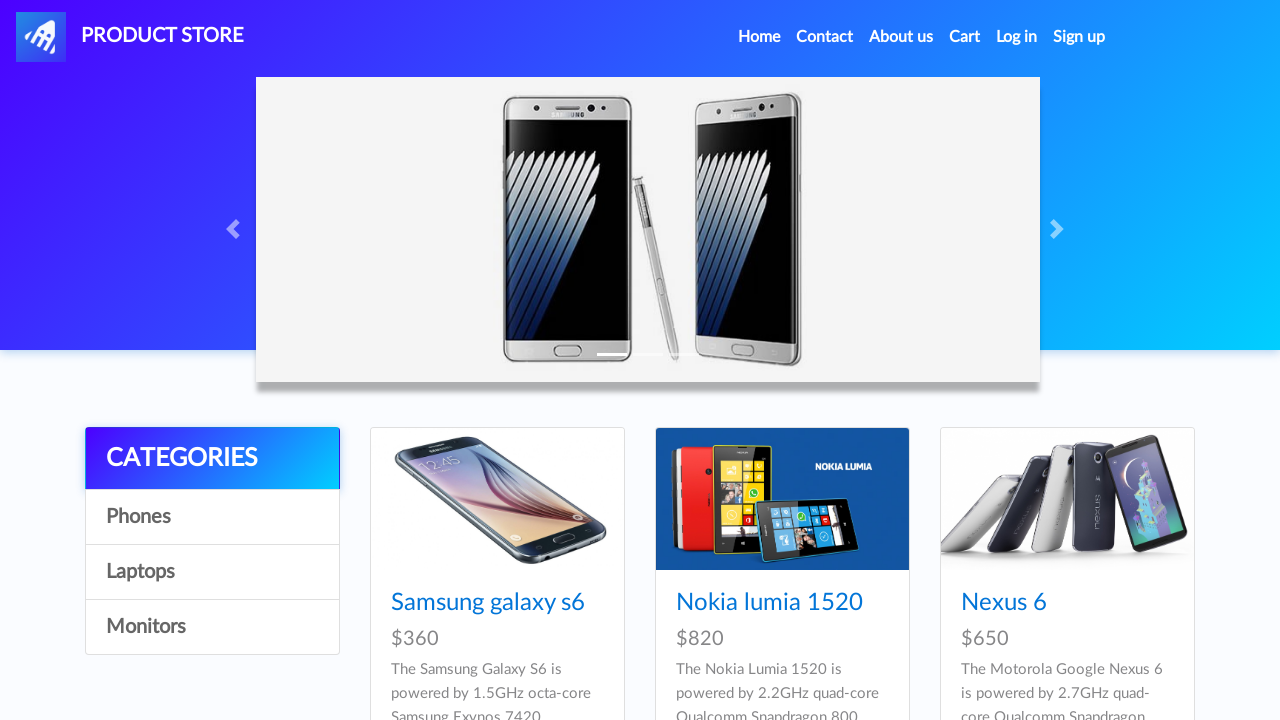

Clicked on Samsung Galaxy S6 product at (488, 603) on text=Samsung galaxy s6
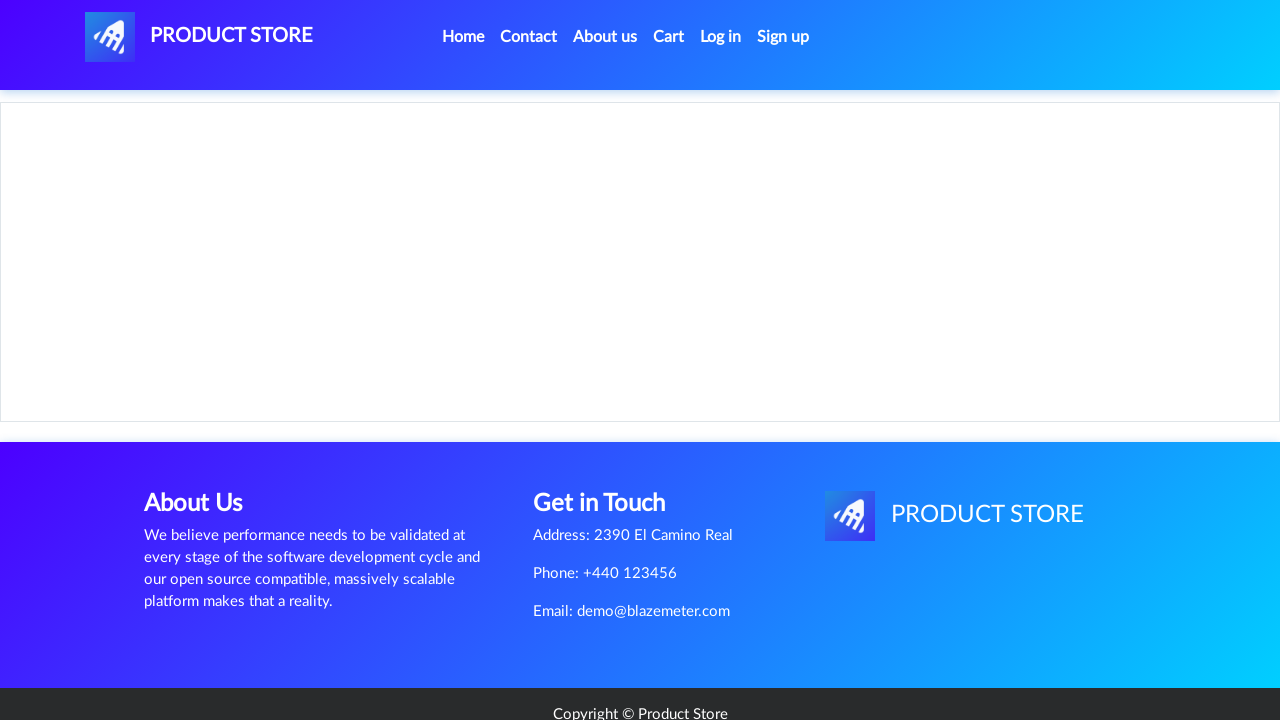

Add to cart button loaded for Samsung Galaxy S6
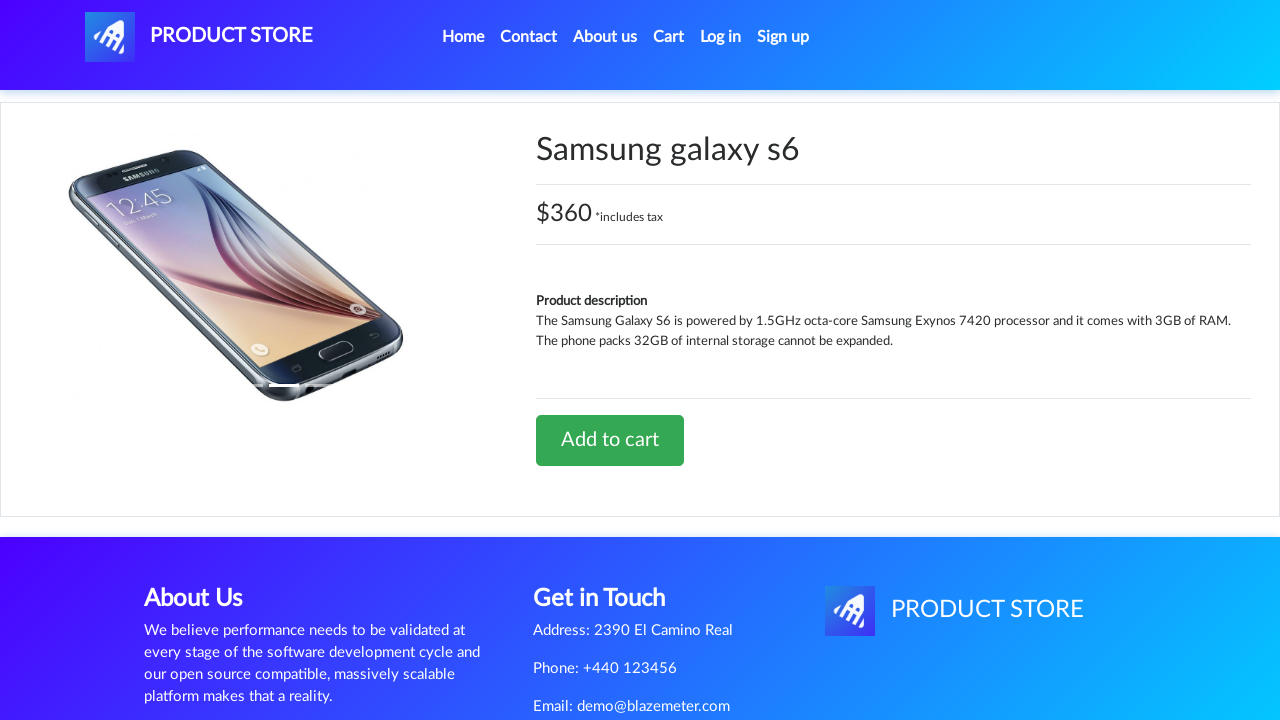

Clicked Add to cart for Samsung Galaxy S6 at (610, 440) on text=Add to cart
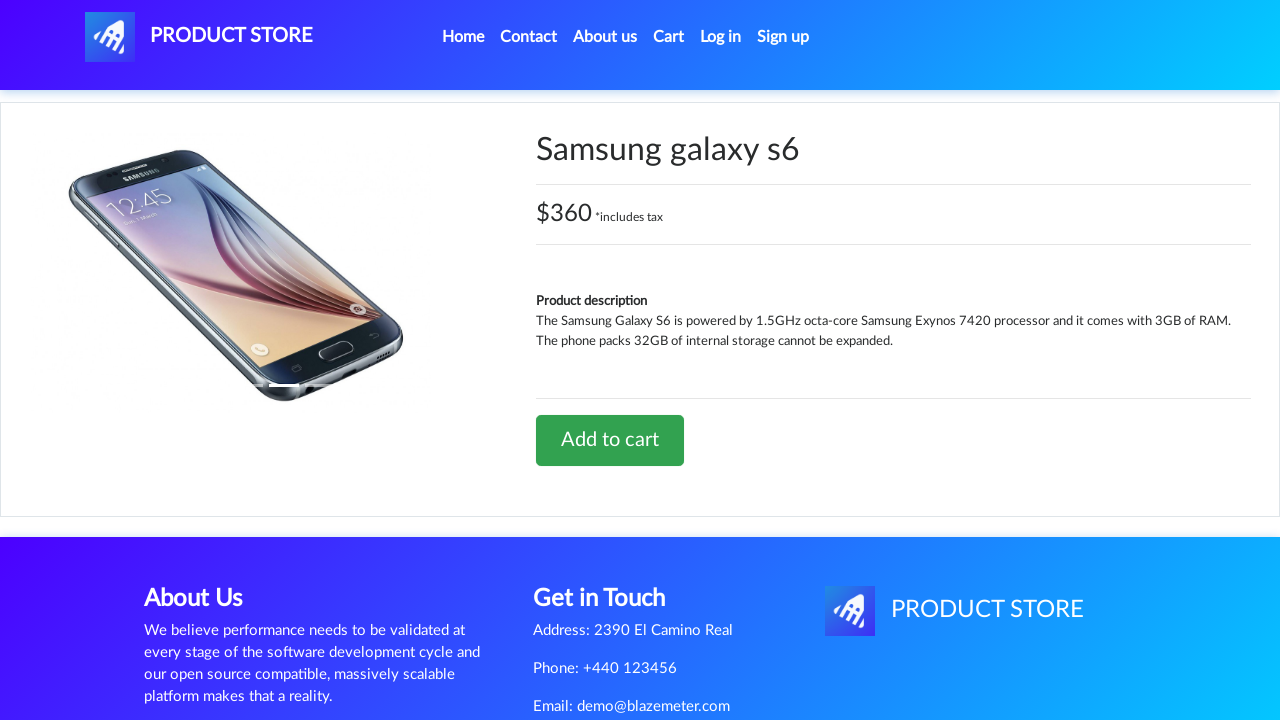

Set up dialog handler to dismiss alerts
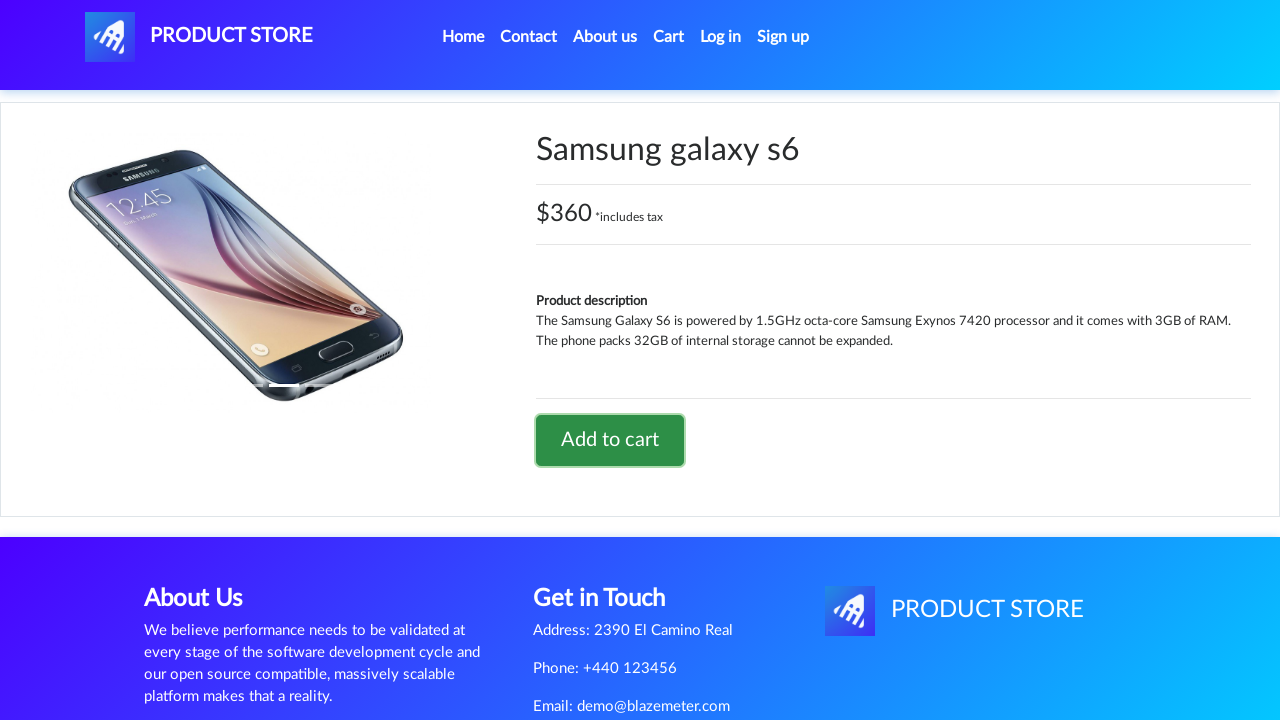

Waited for product added alert
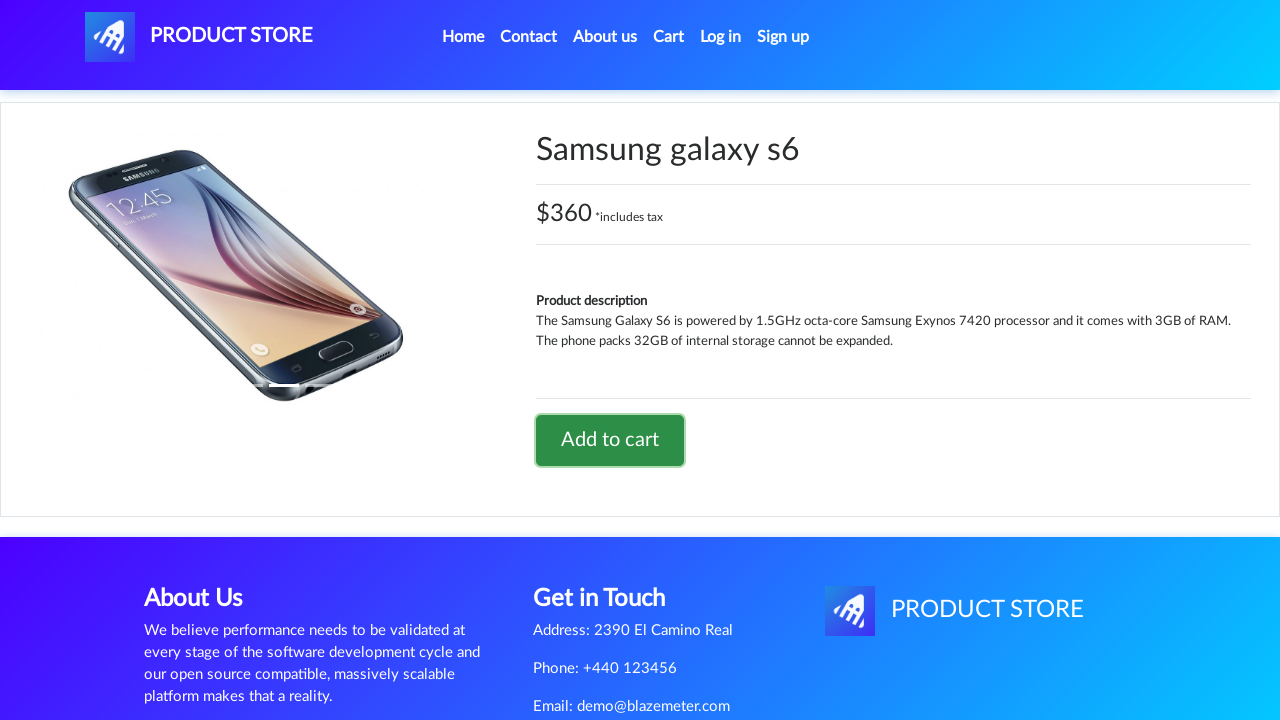

Navigated back to home page via Demoblaze logo at (199, 37) on #nava
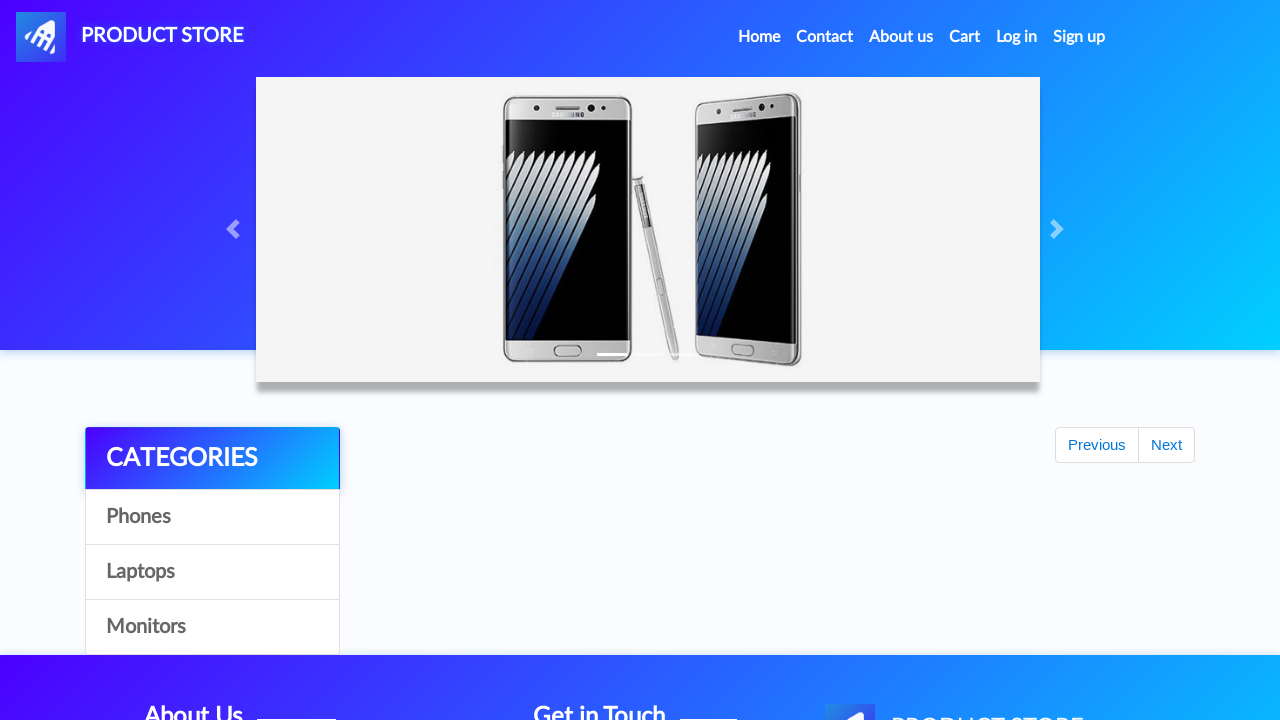

Clicked on Laptops category at (212, 572) on text=Laptops
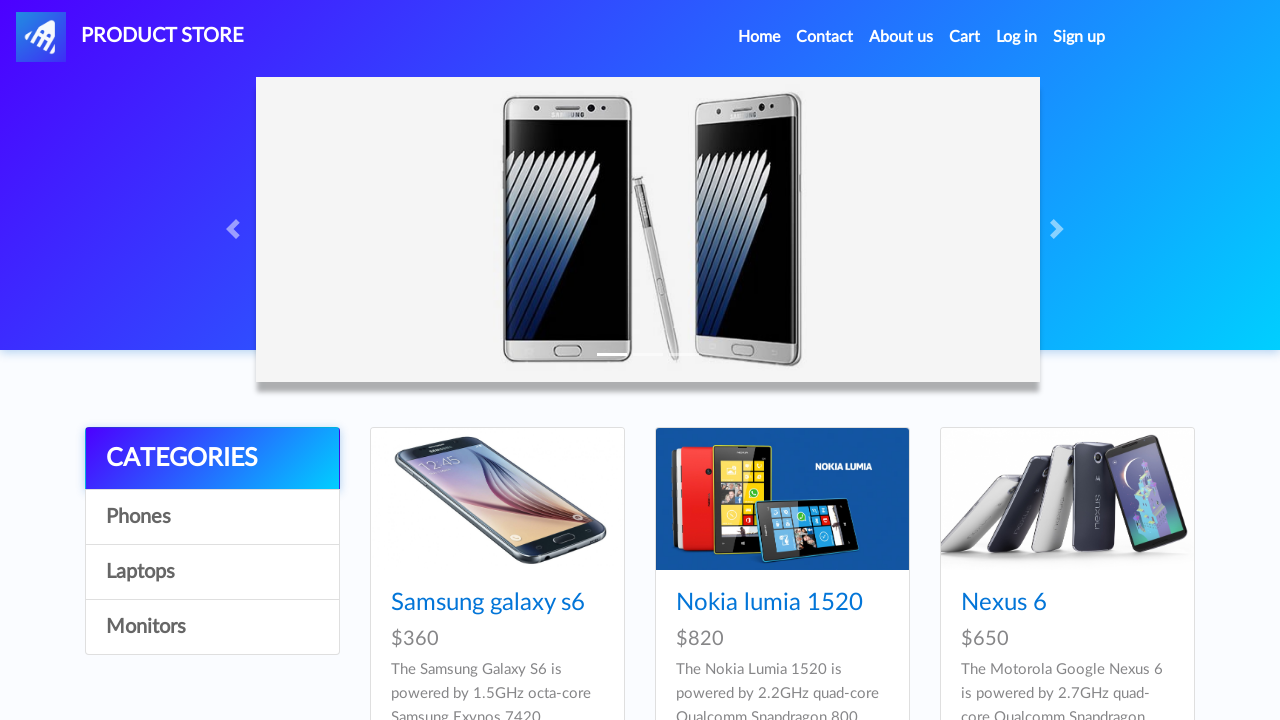

Dell i7 8gb laptop product loaded
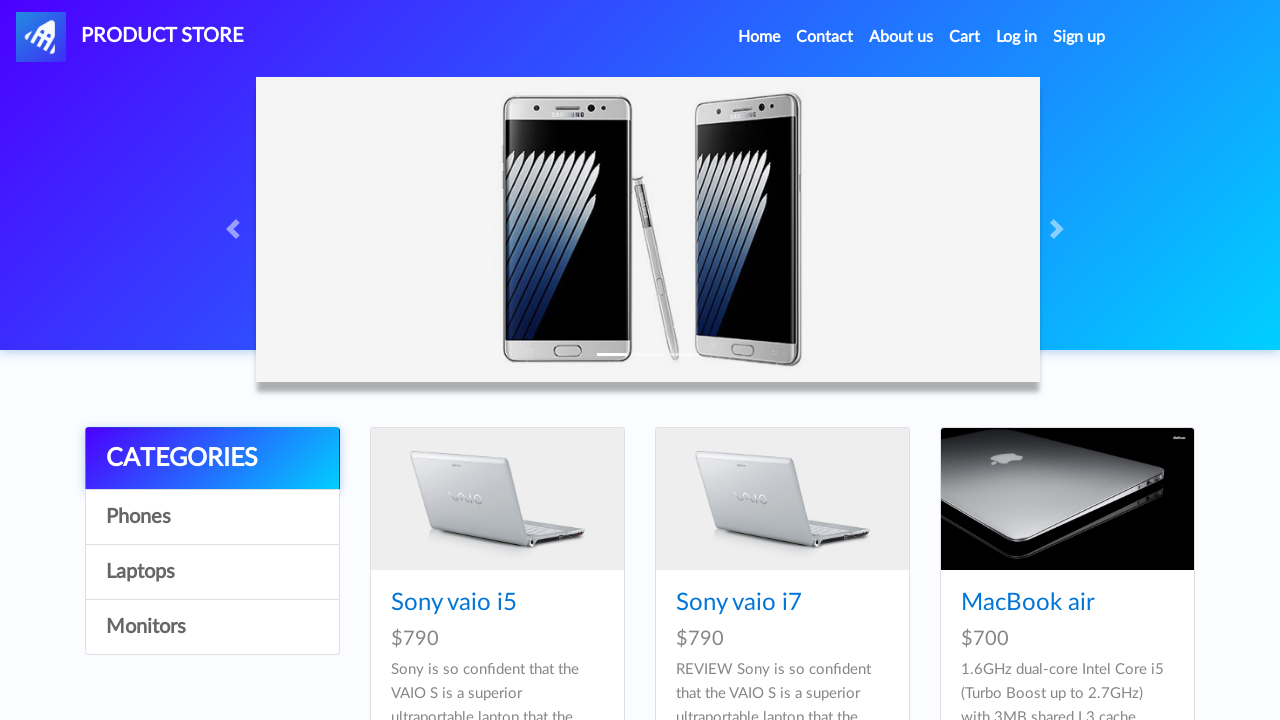

Clicked on Dell i7 8gb laptop at (448, 361) on text=Dell i7 8gb
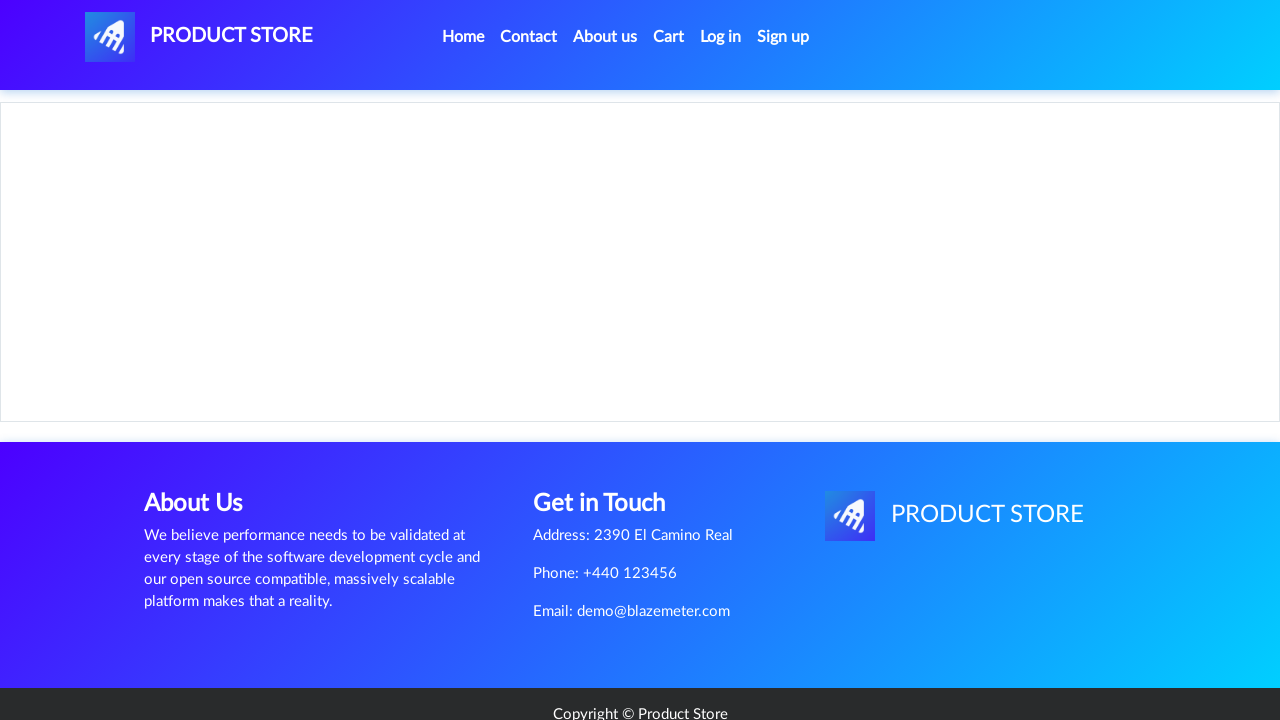

Add to cart button loaded for Dell i7 8gb
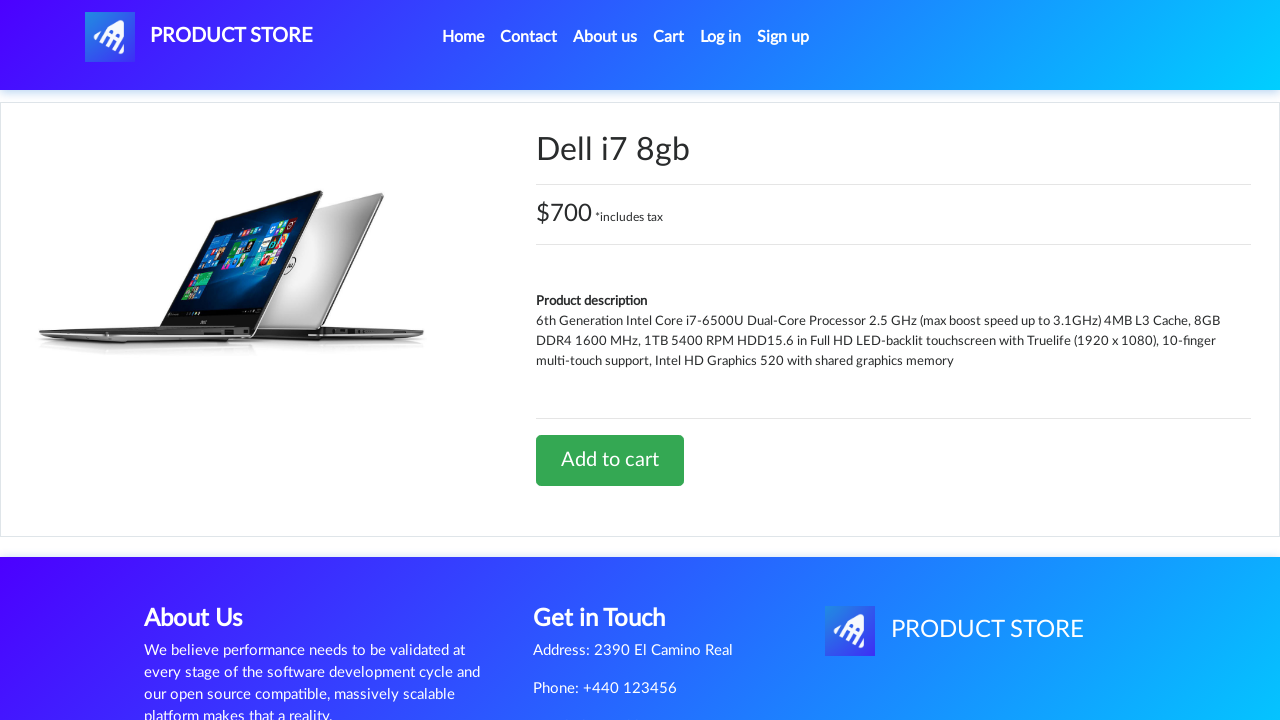

Clicked Add to cart for Dell i7 8gb laptop at (610, 460) on text=Add to cart
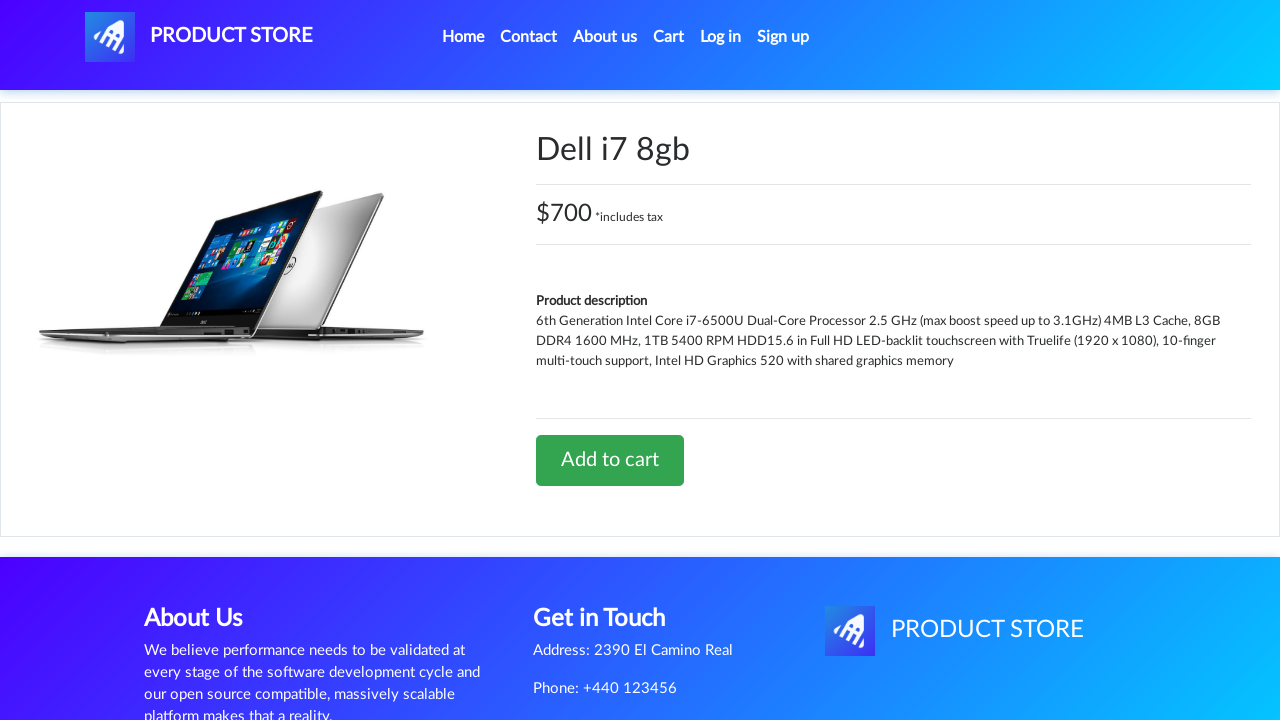

Waited for product added alert for laptop
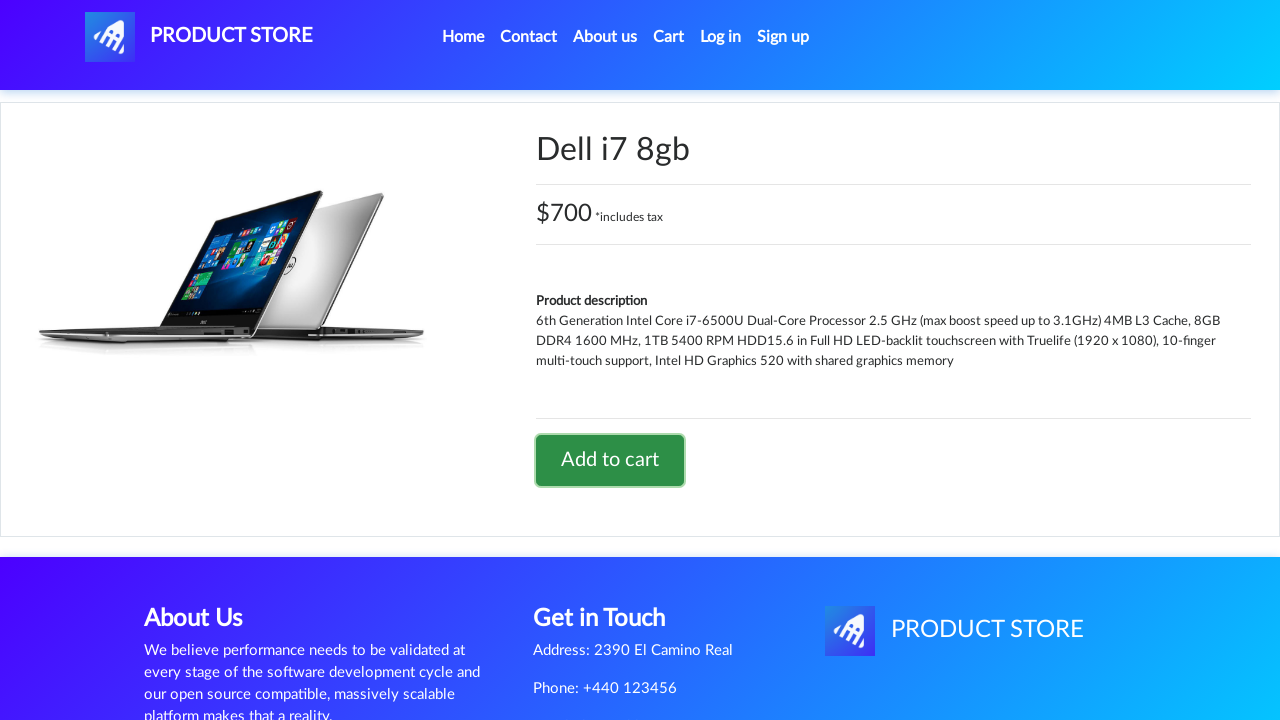

Navigated back to home page at (199, 37) on #nava
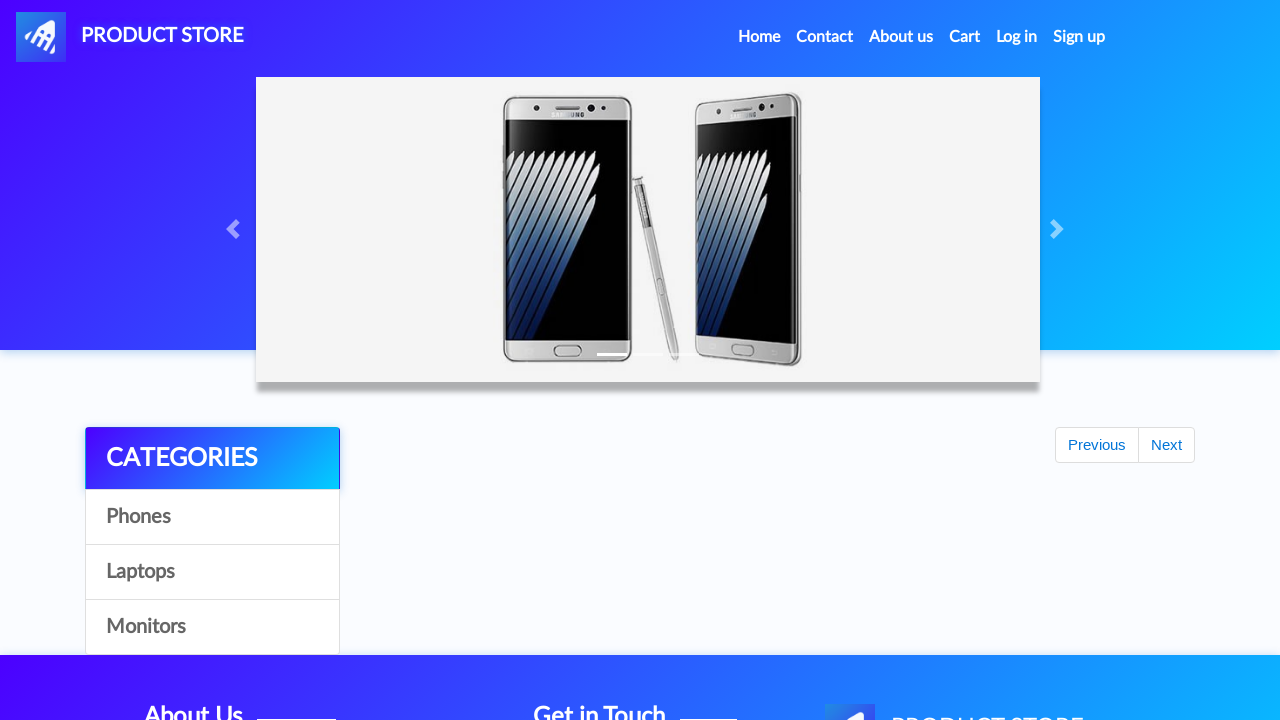

Clicked on Monitors category at (212, 627) on text=Monitors
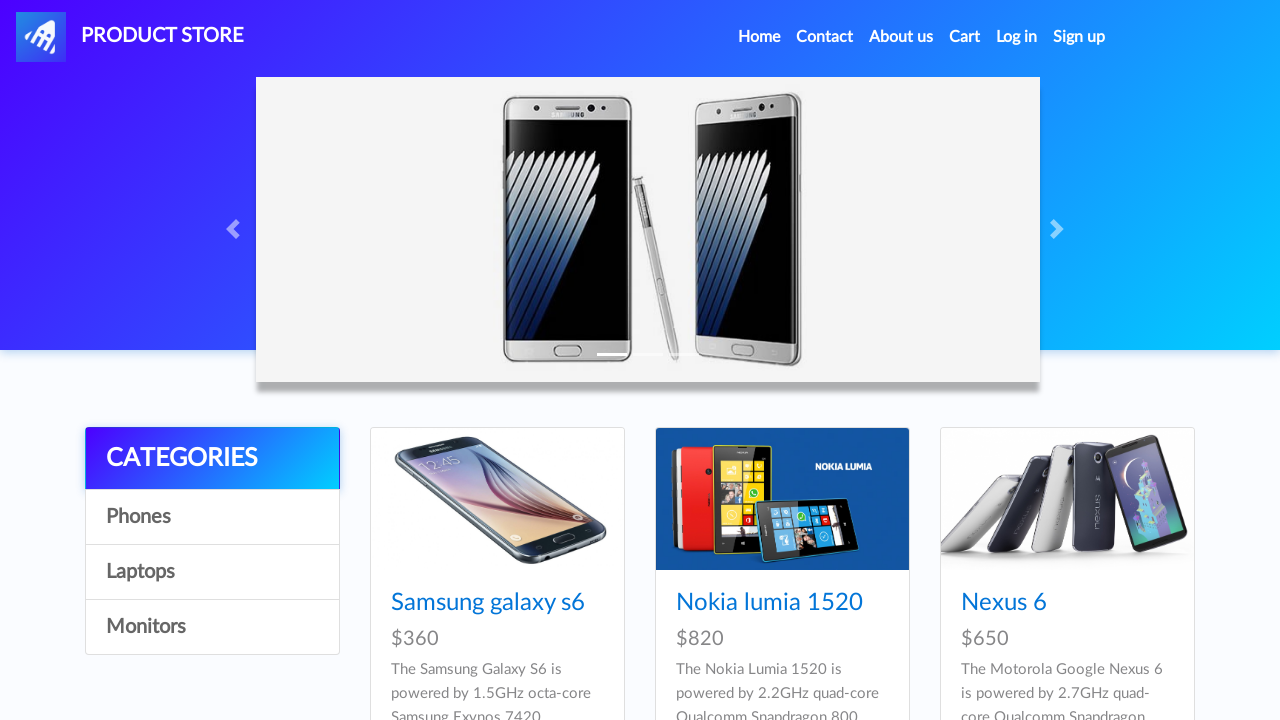

ASUS Full HD monitor product loaded
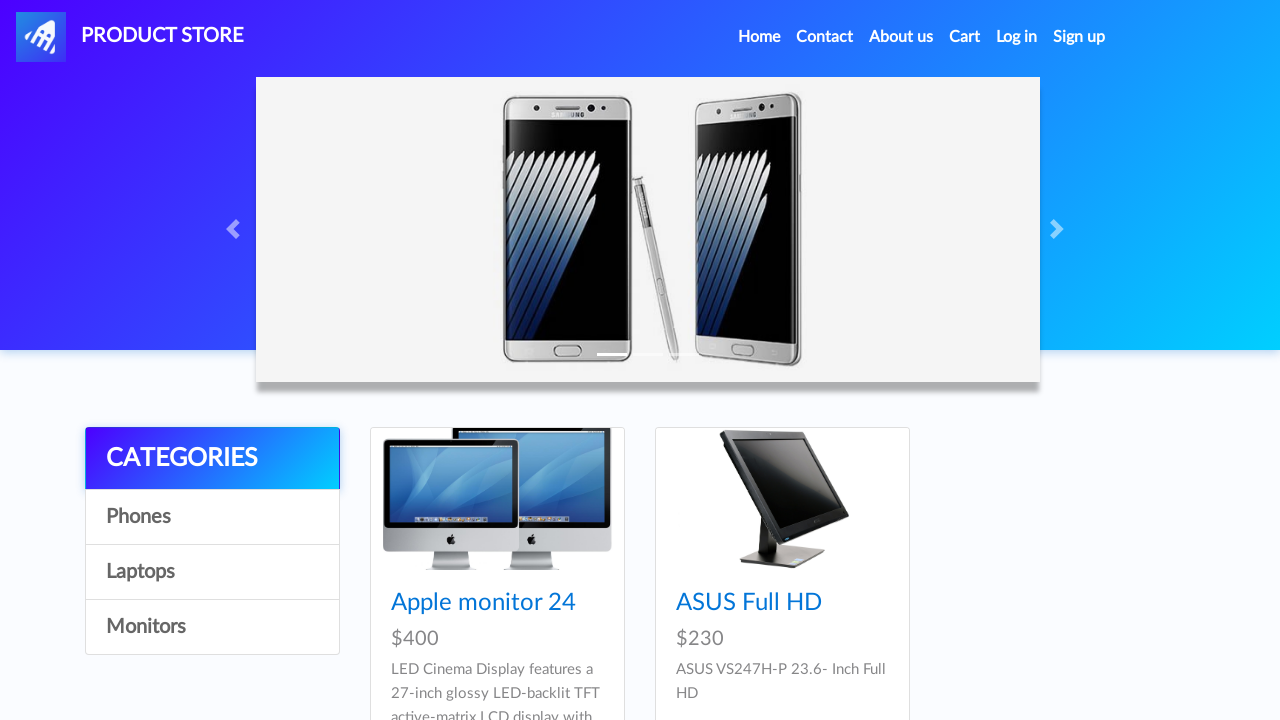

Clicked on ASUS Full HD monitor at (749, 603) on text=ASUS Full HD
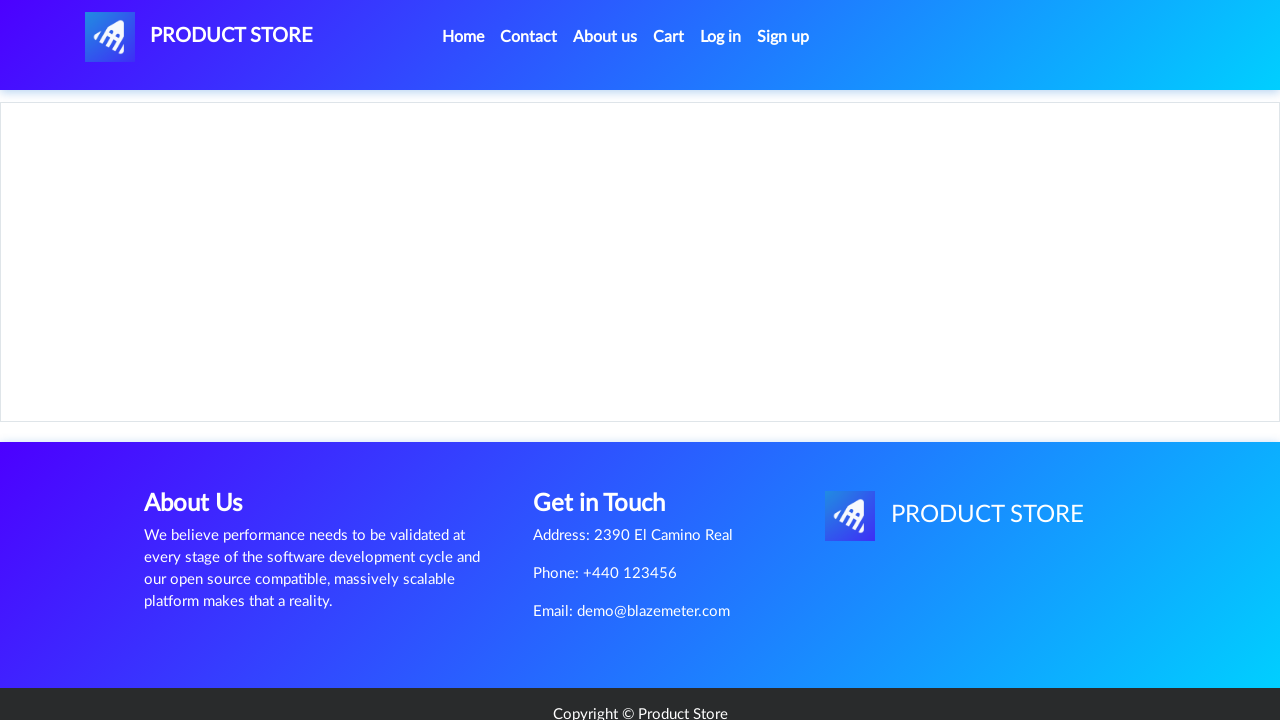

Add to cart button loaded for ASUS Full HD
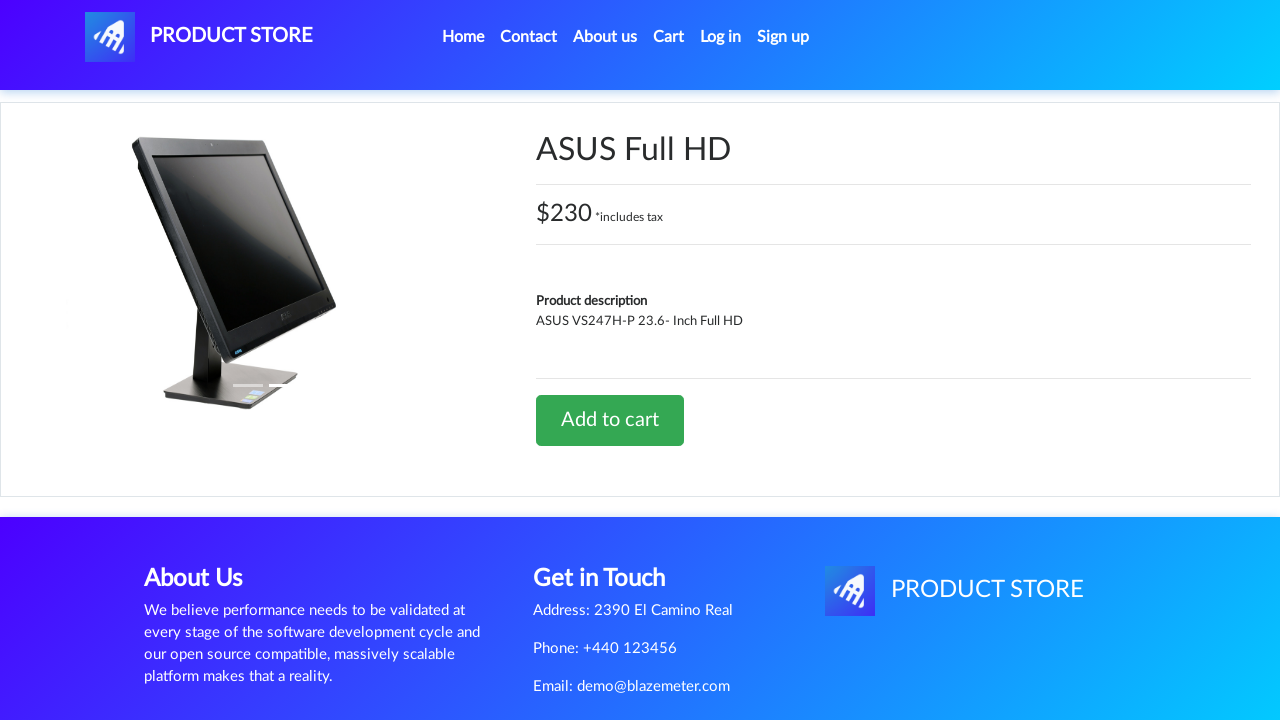

Clicked Add to cart for ASUS Full HD monitor at (610, 420) on text=Add to cart
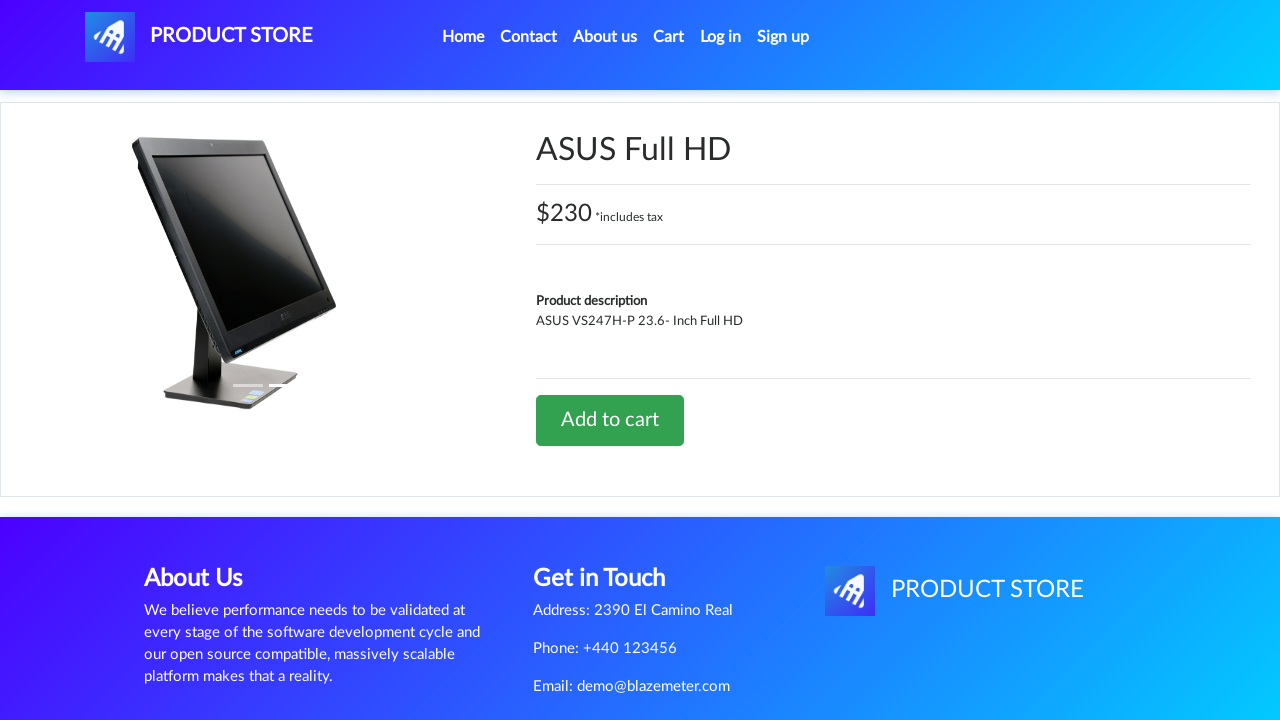

Waited for product added alert for monitor
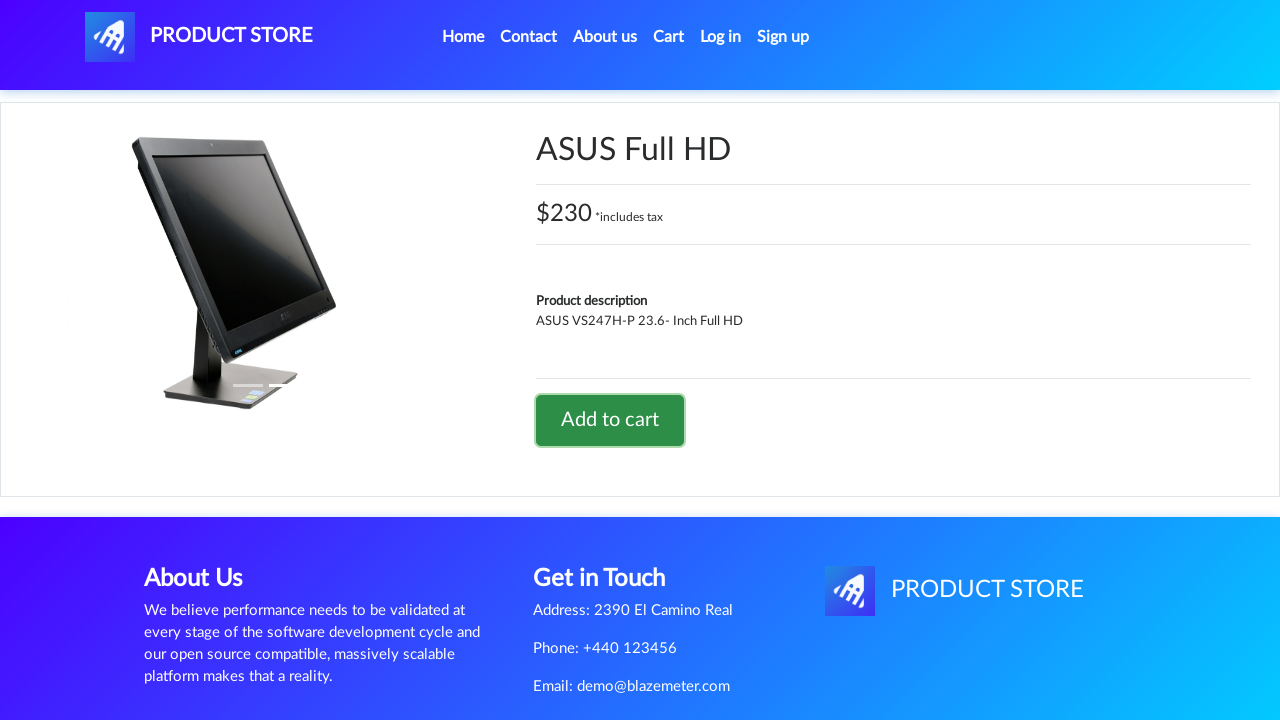

Navigated back to home page at (199, 37) on #nava
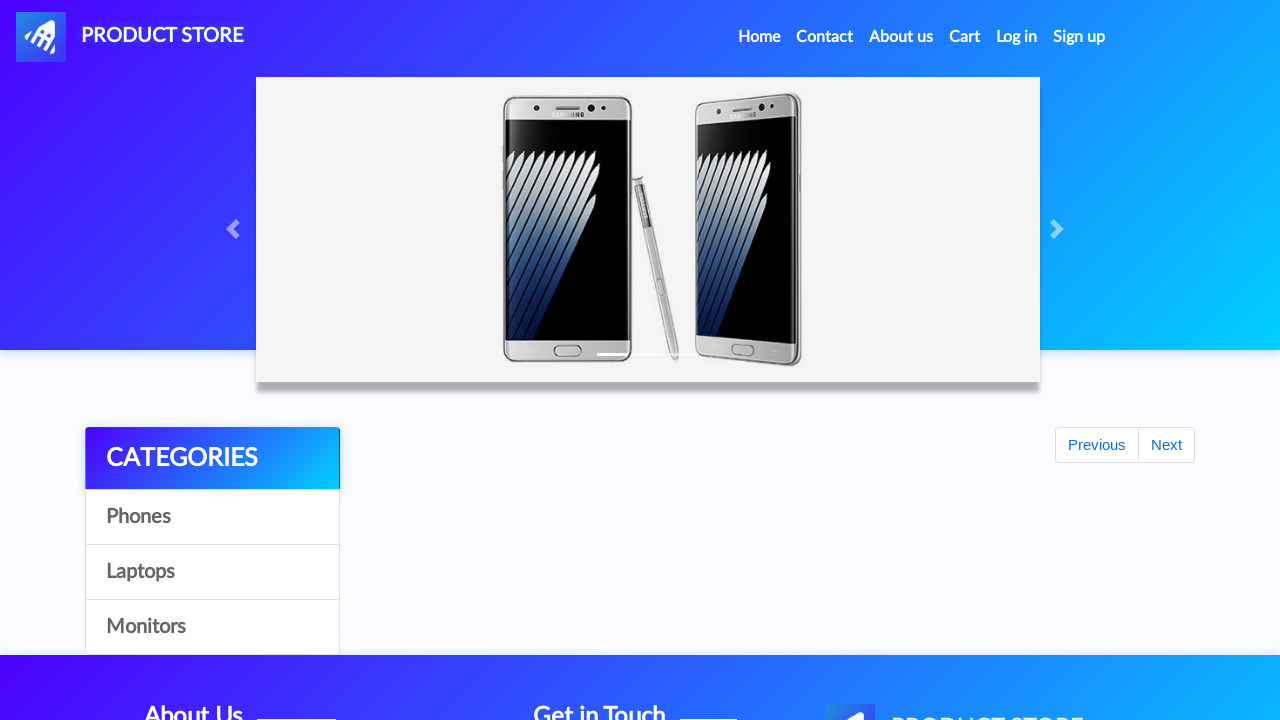

Clicked on Cart link at (965, 37) on text=Cart
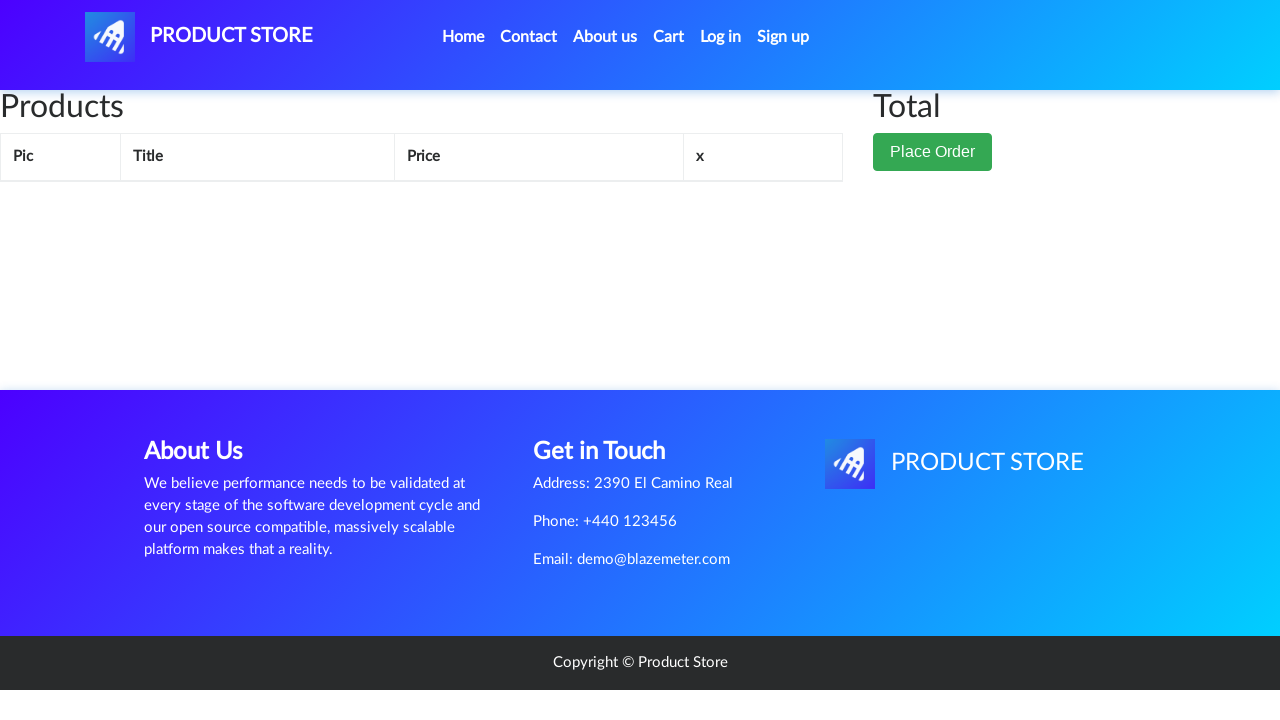

Cart table with all three items loaded
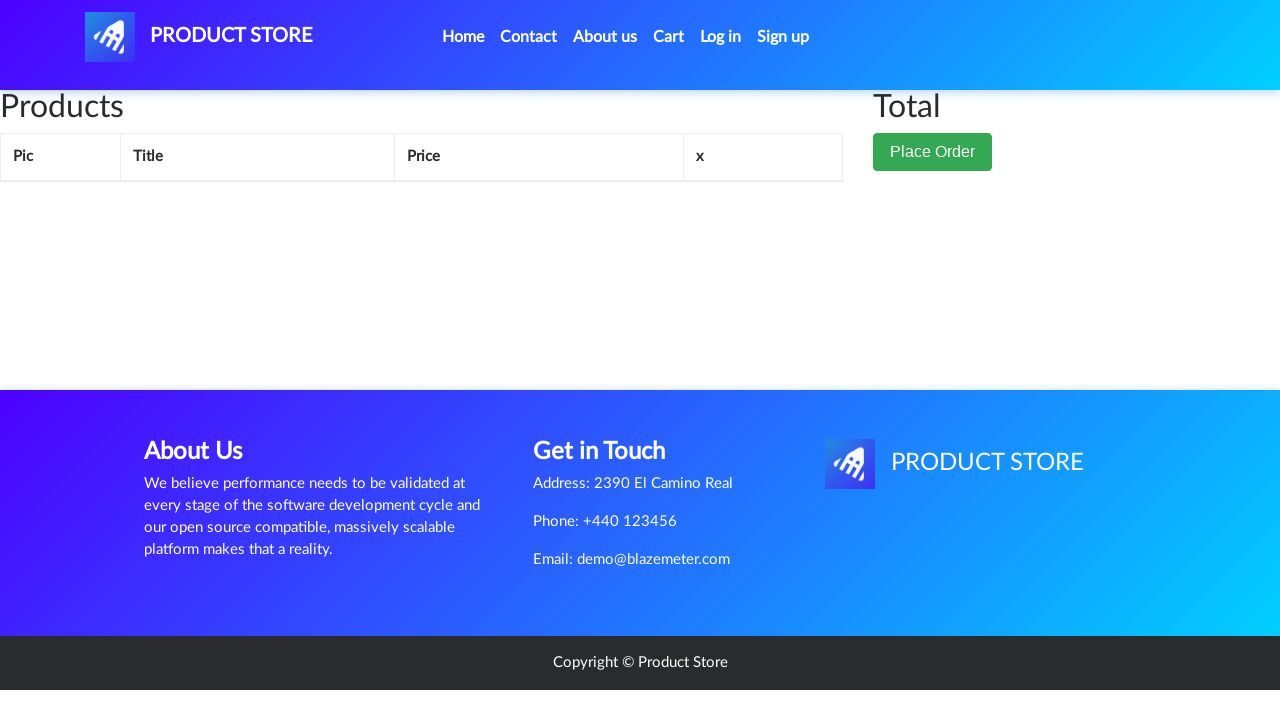

Clicked Place Order button at (933, 191) on button:text('Place Order')
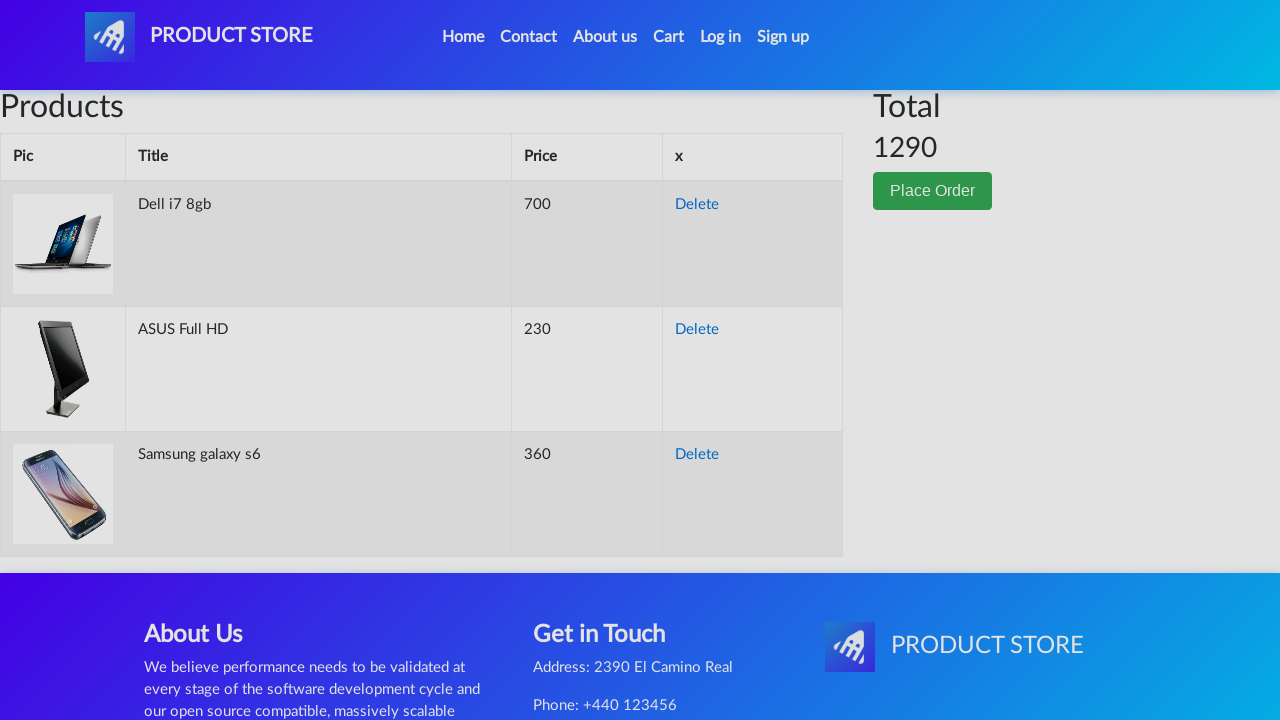

Filled in customer name: Michael Thompson on #name
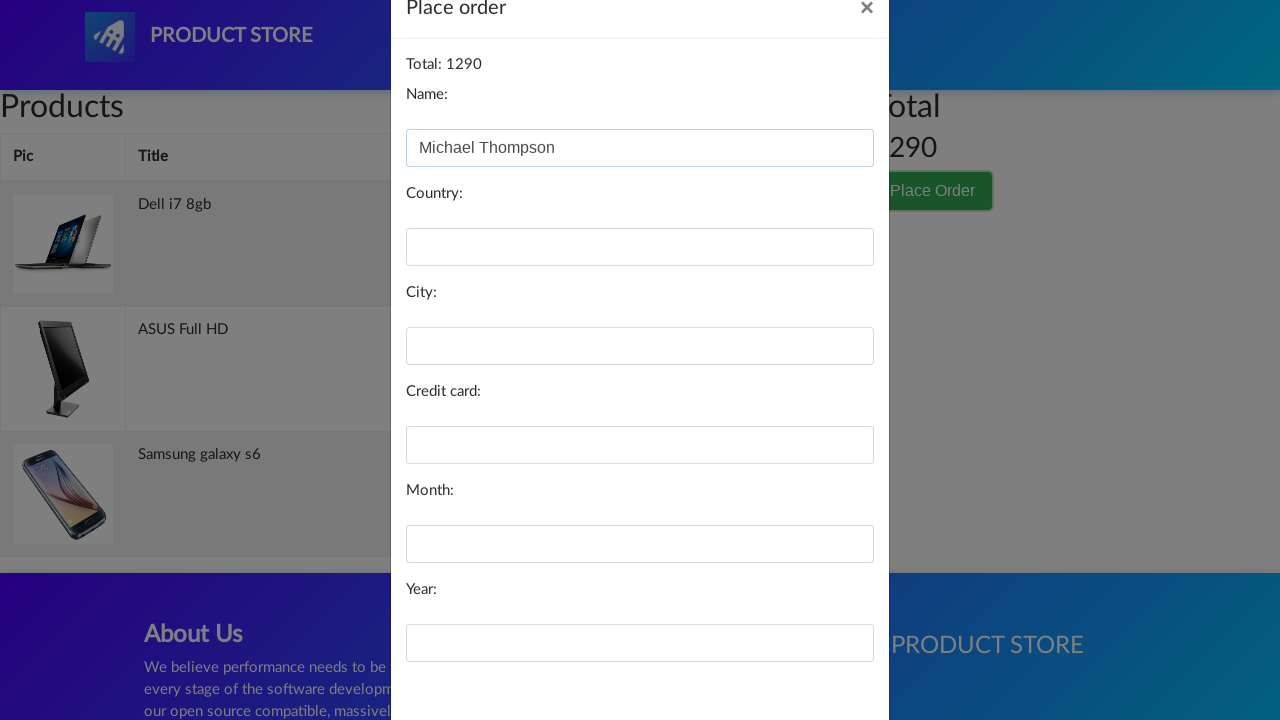

Filled in country: Canada on #country
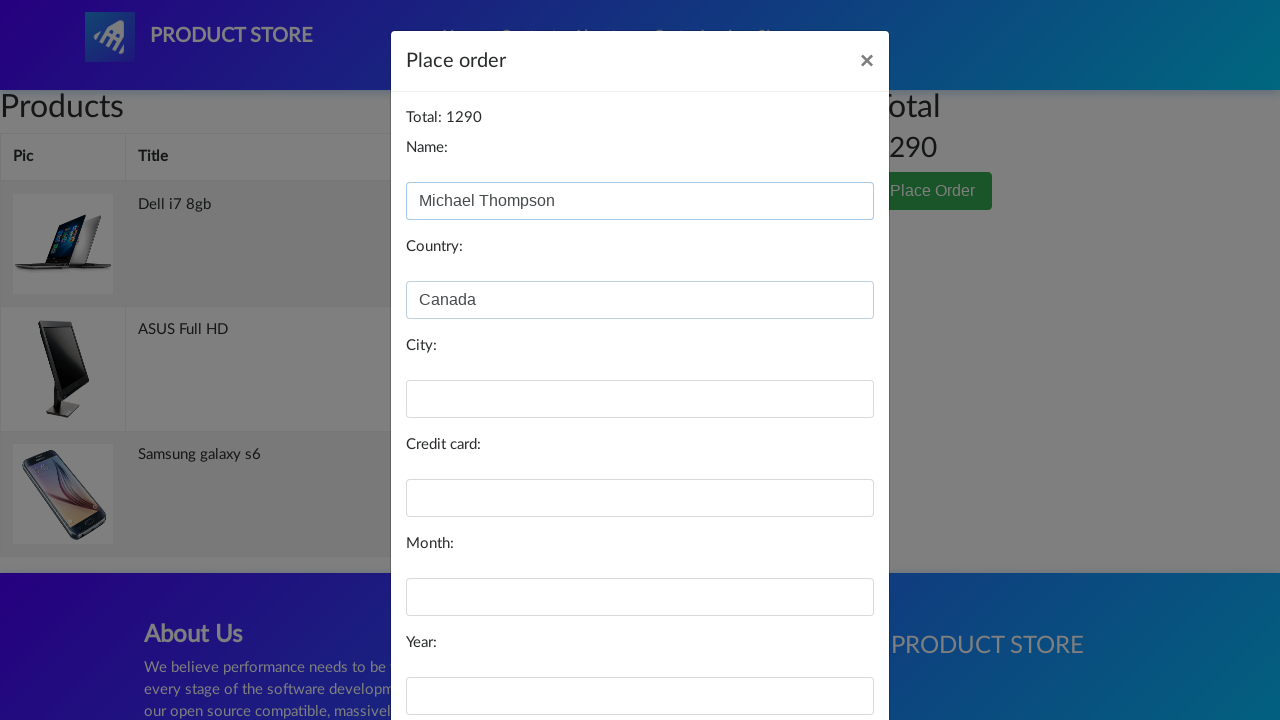

Filled in city: Toronto on #city
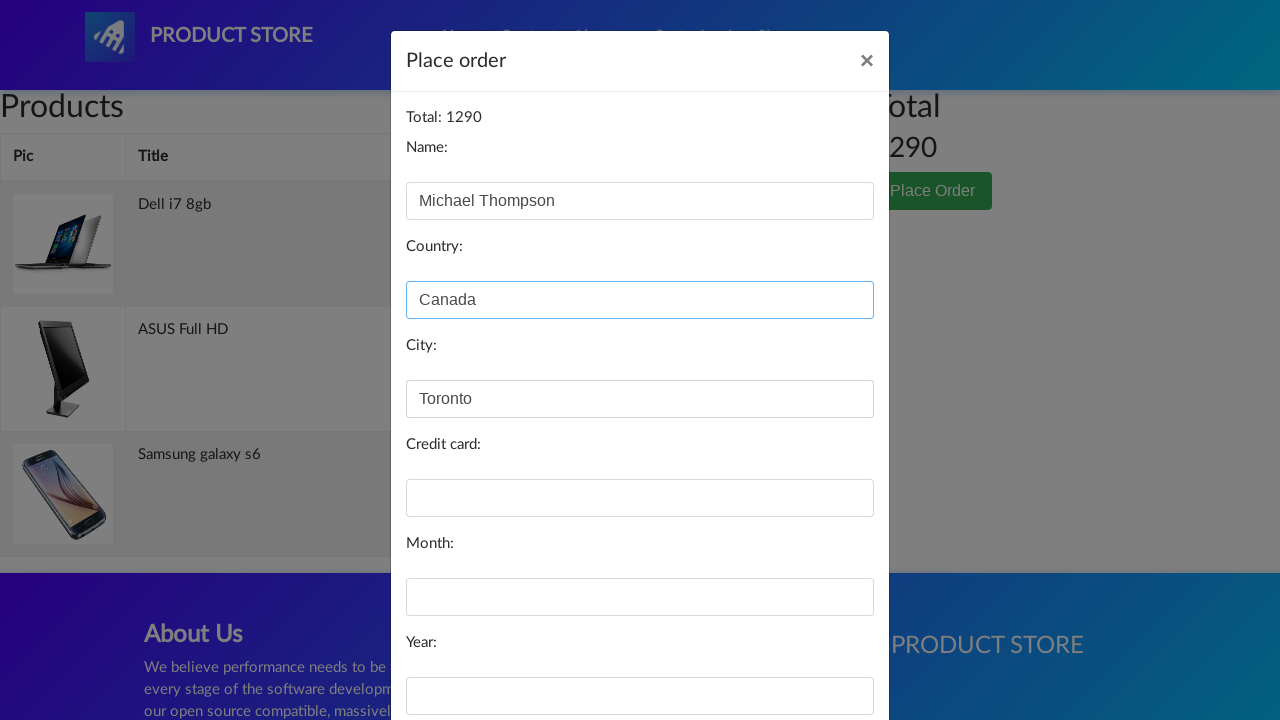

Filled in credit card number on #card
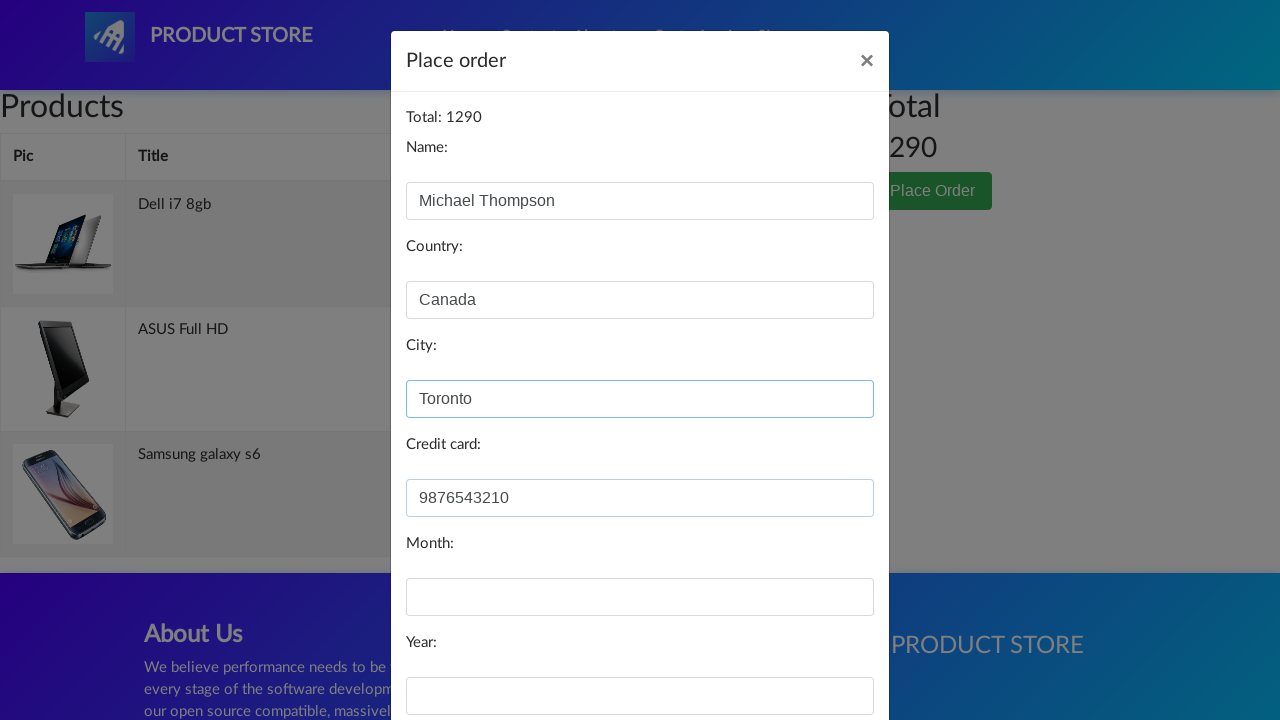

Filled in expiry month: March on #month
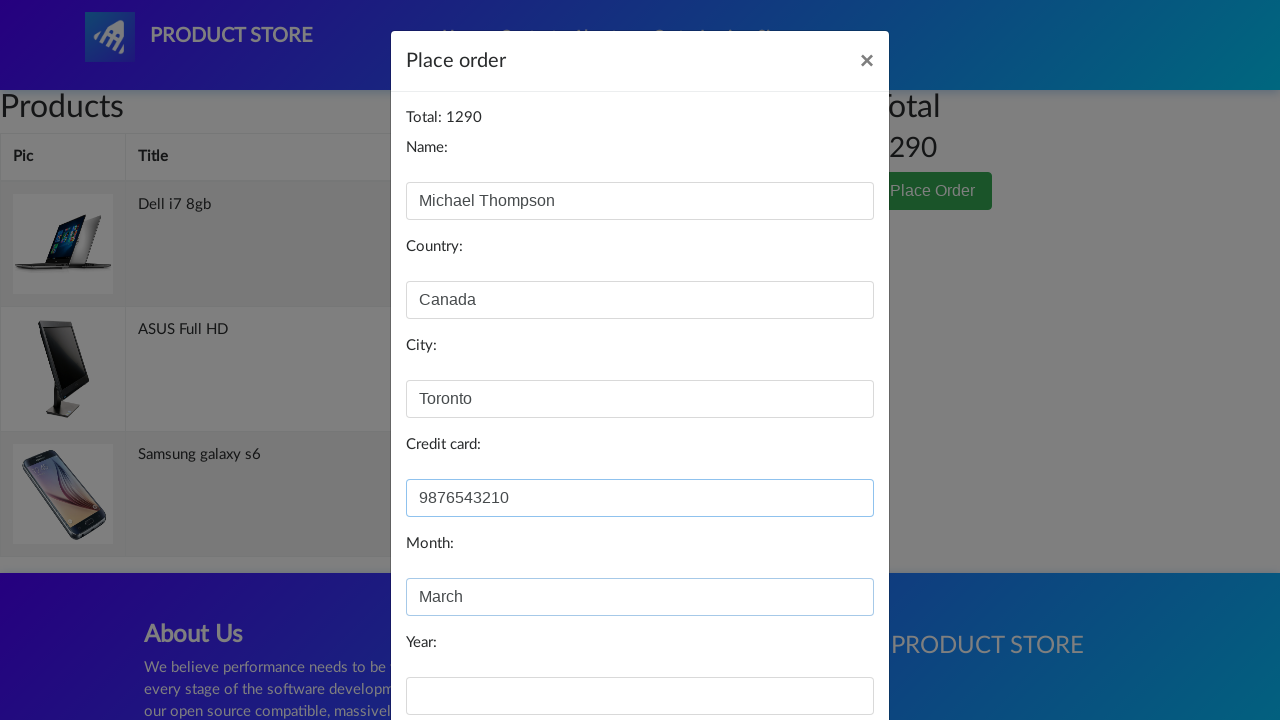

Filled in expiry year: 2025 on #year
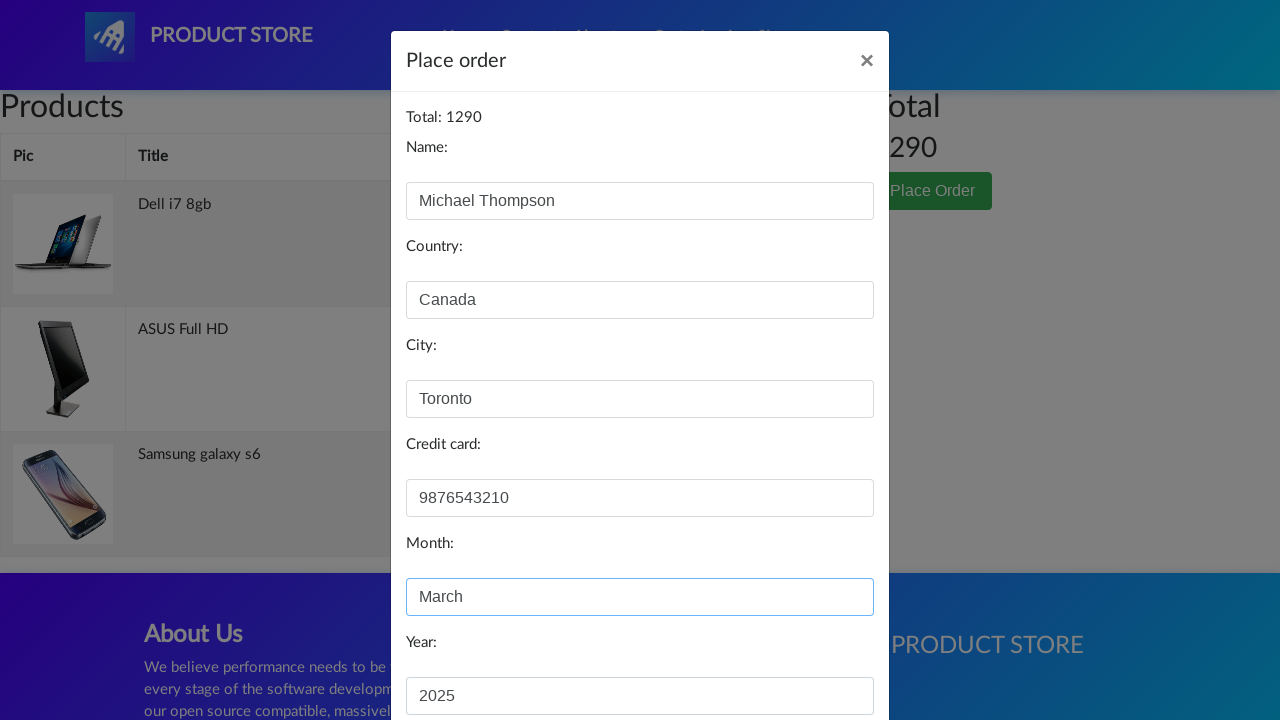

Clicked Purchase button to complete order at (823, 655) on button:text('Purchase')
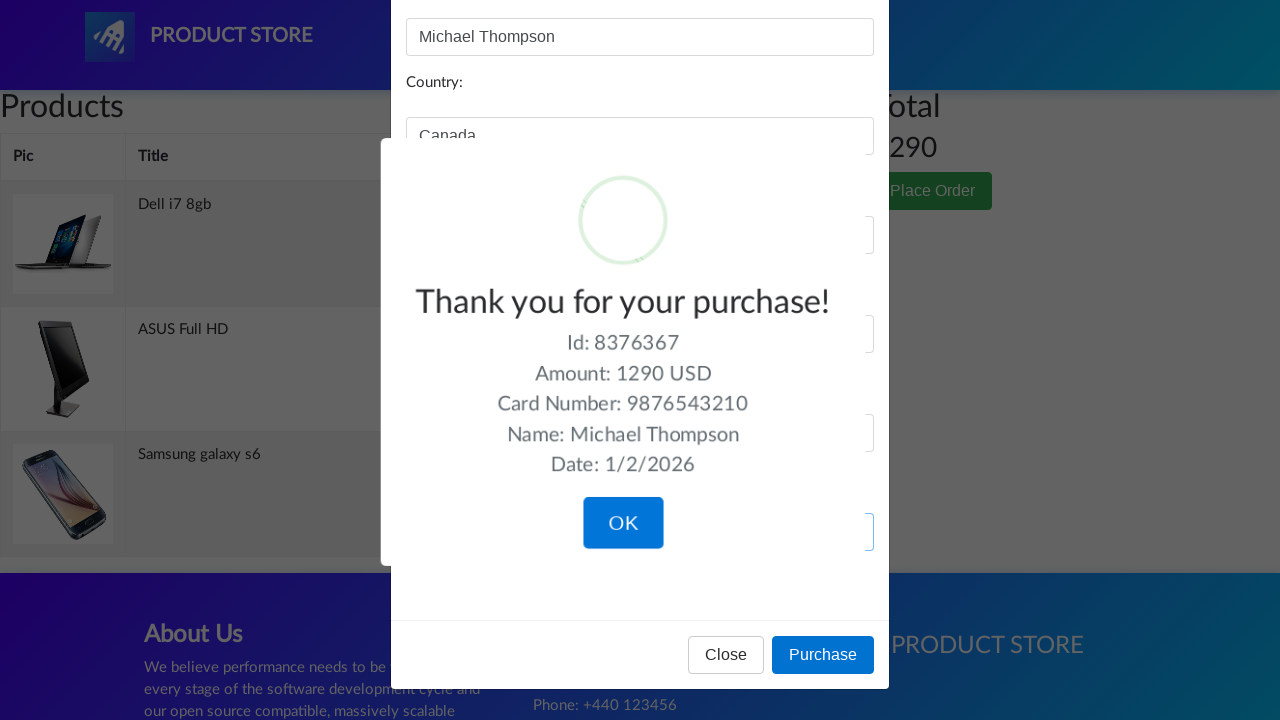

Purchase confirmation modal appeared
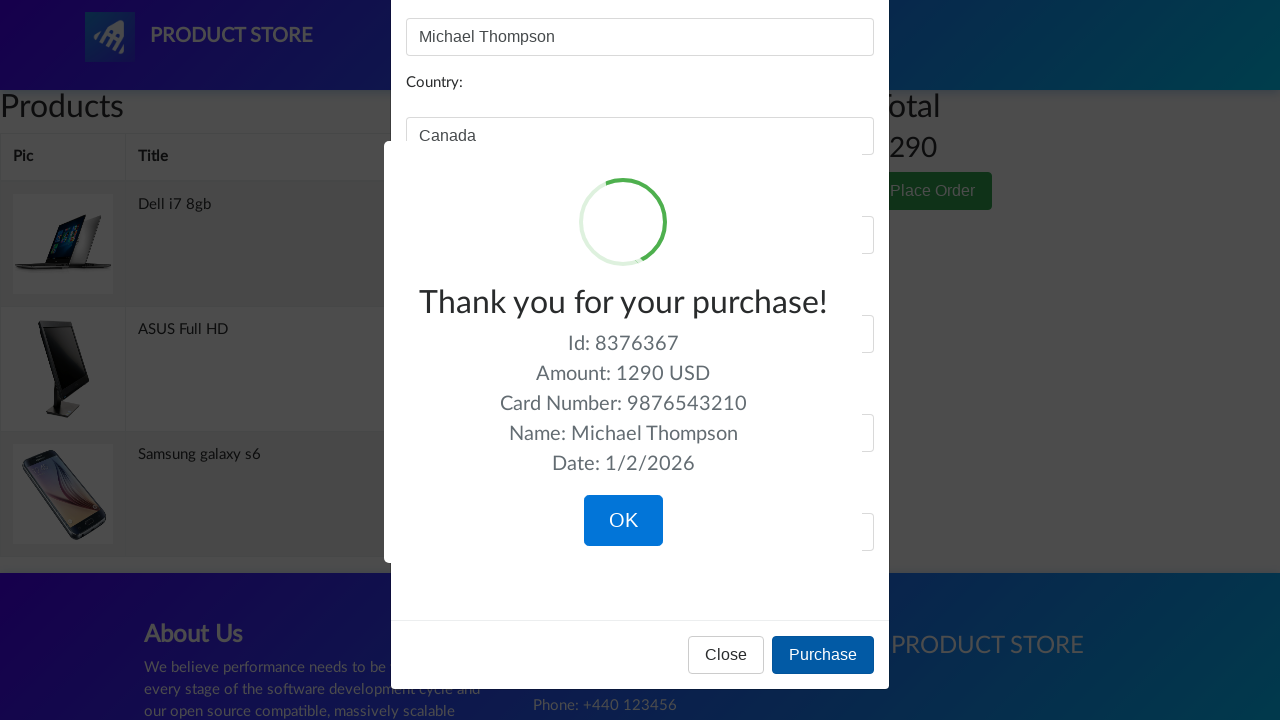

Clicked OK button on purchase confirmation modal at (623, 521) on .confirm.btn-primary
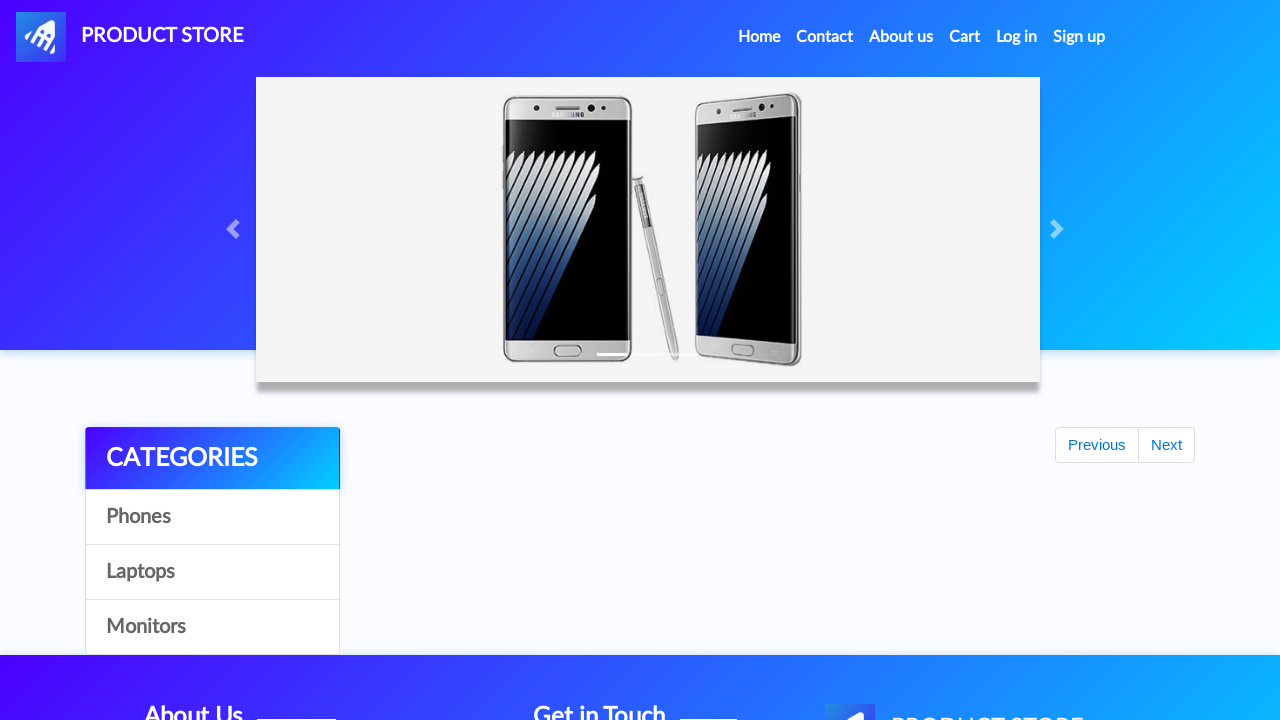

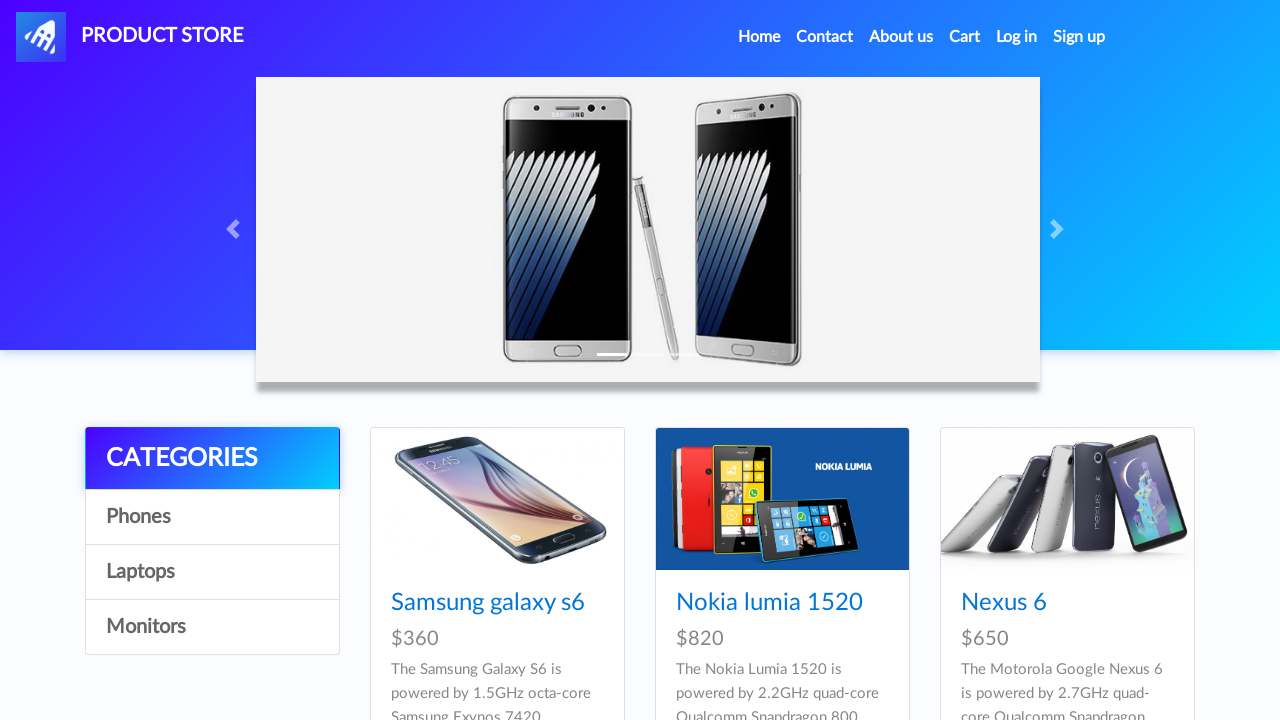